Opens the Redbus website with browser notifications disabled and verifies the page loads successfully.

Starting URL: https://www.redbus.in/

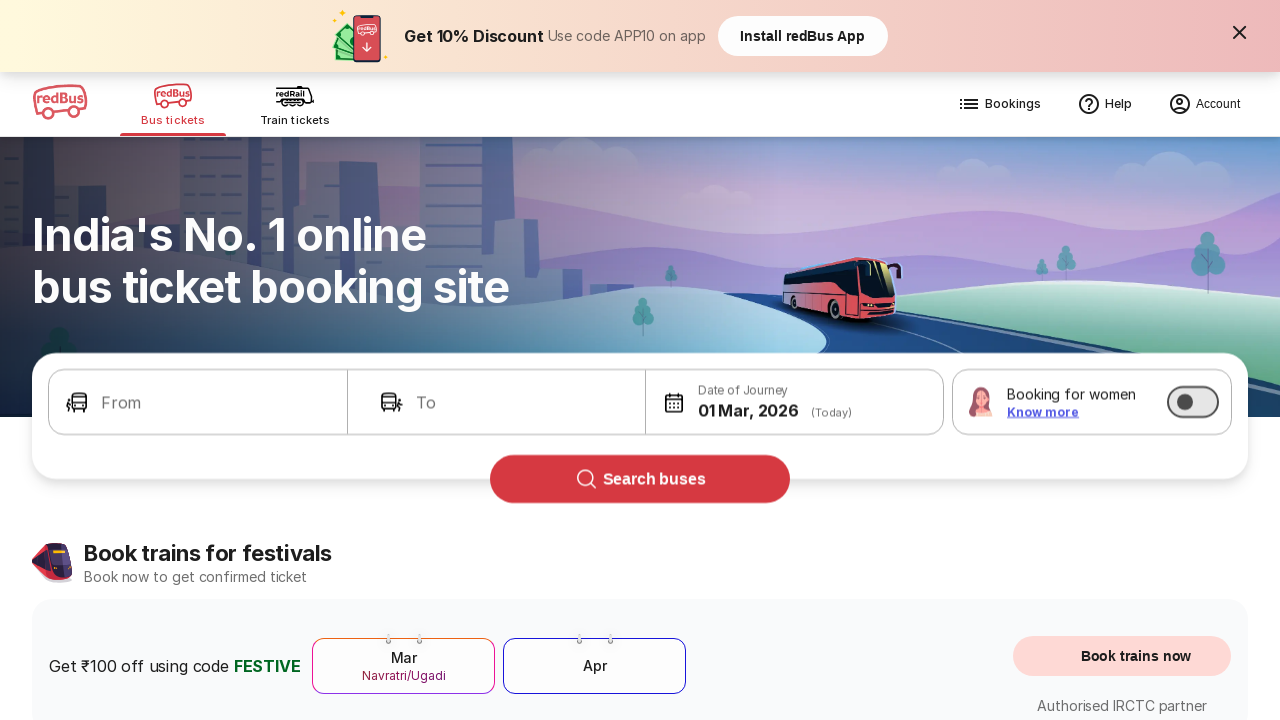

Waited for page DOM content to load
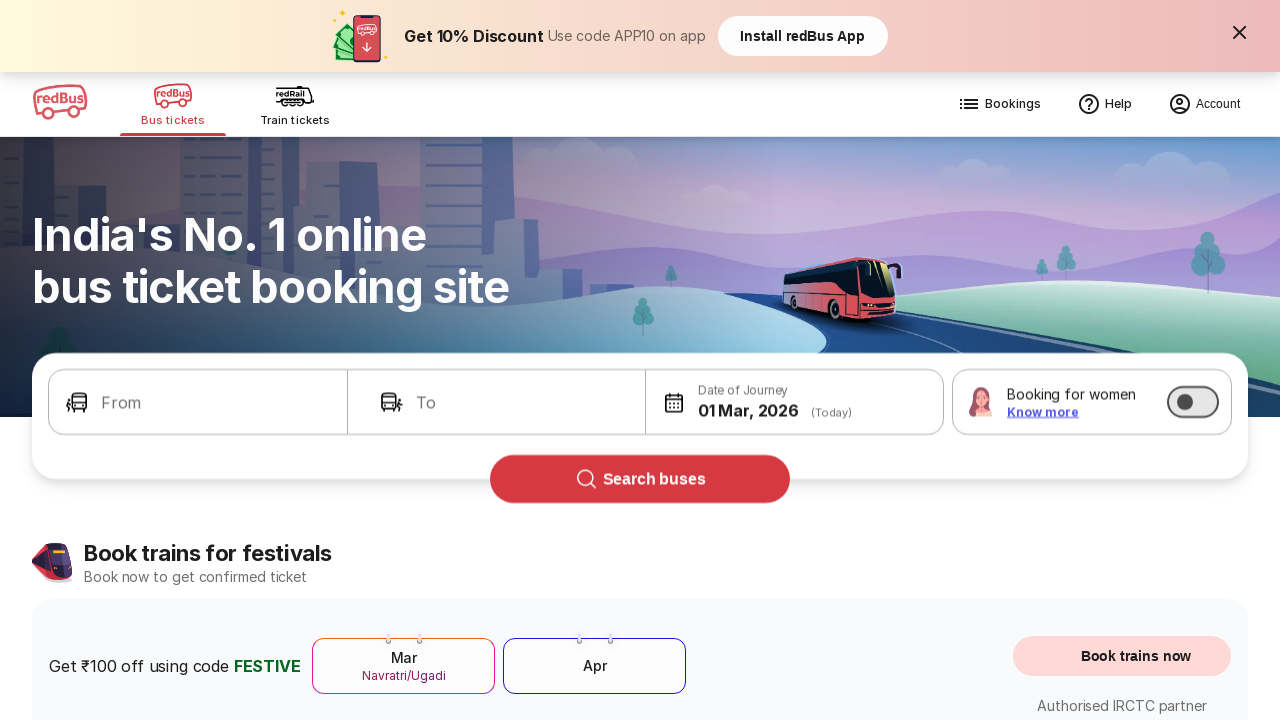

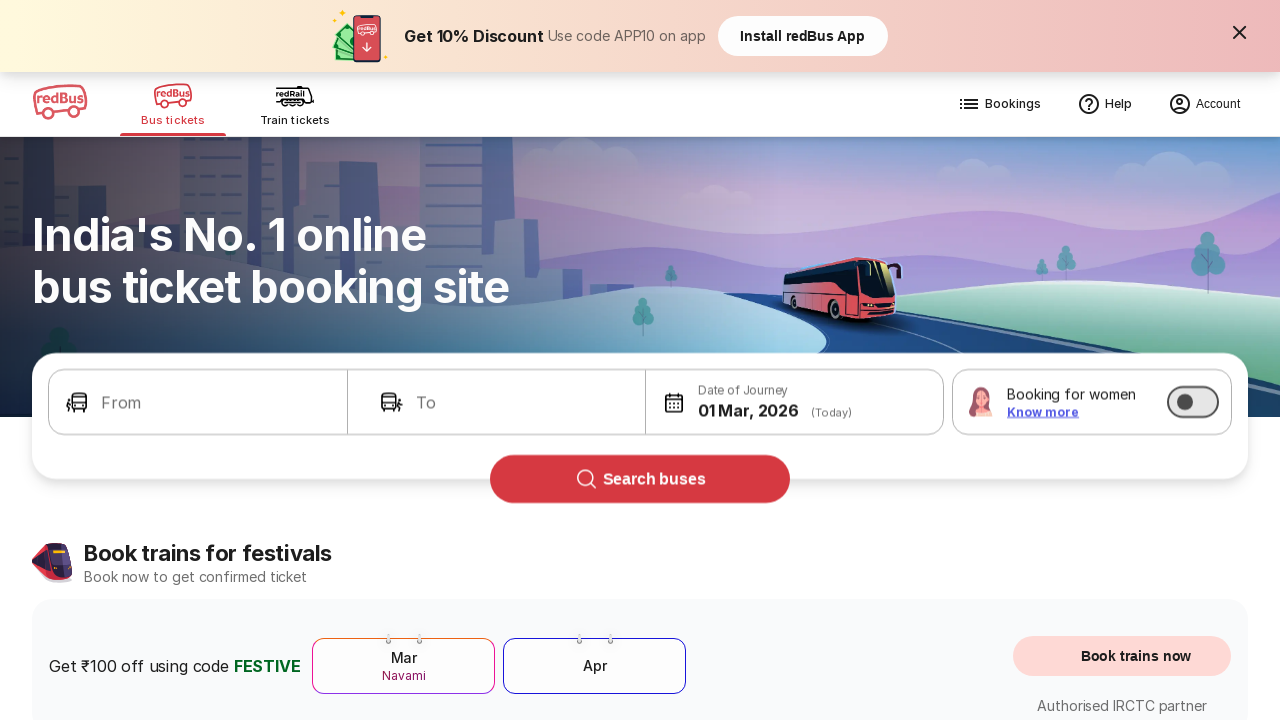